Navigates to W3Schools HTML tutorial page, clicks "Try it Yourself" button to open a new window, switches to the new window, and interacts with content inside an iframe

Starting URL: https://www.w3schools.com/html/default.asp

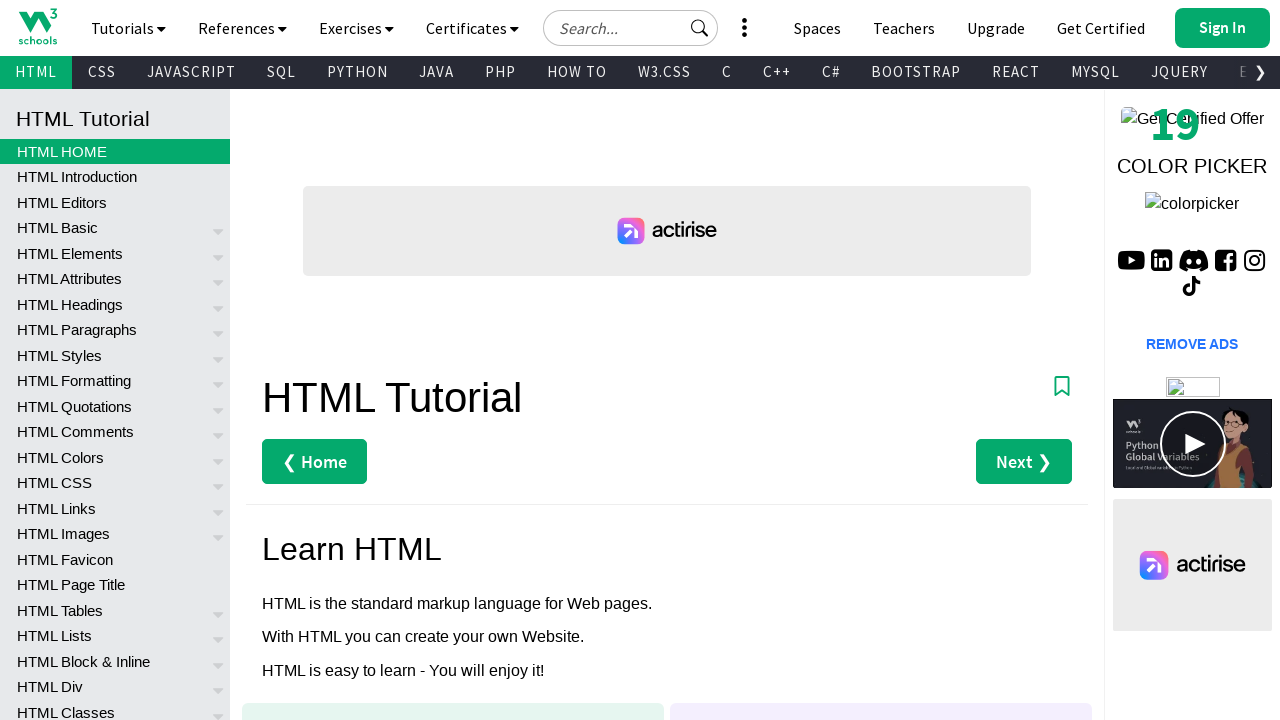

Clicked 'Try it Yourself »' button to open new window at (334, 361) on xpath=//a[text()='Try it Yourself »']
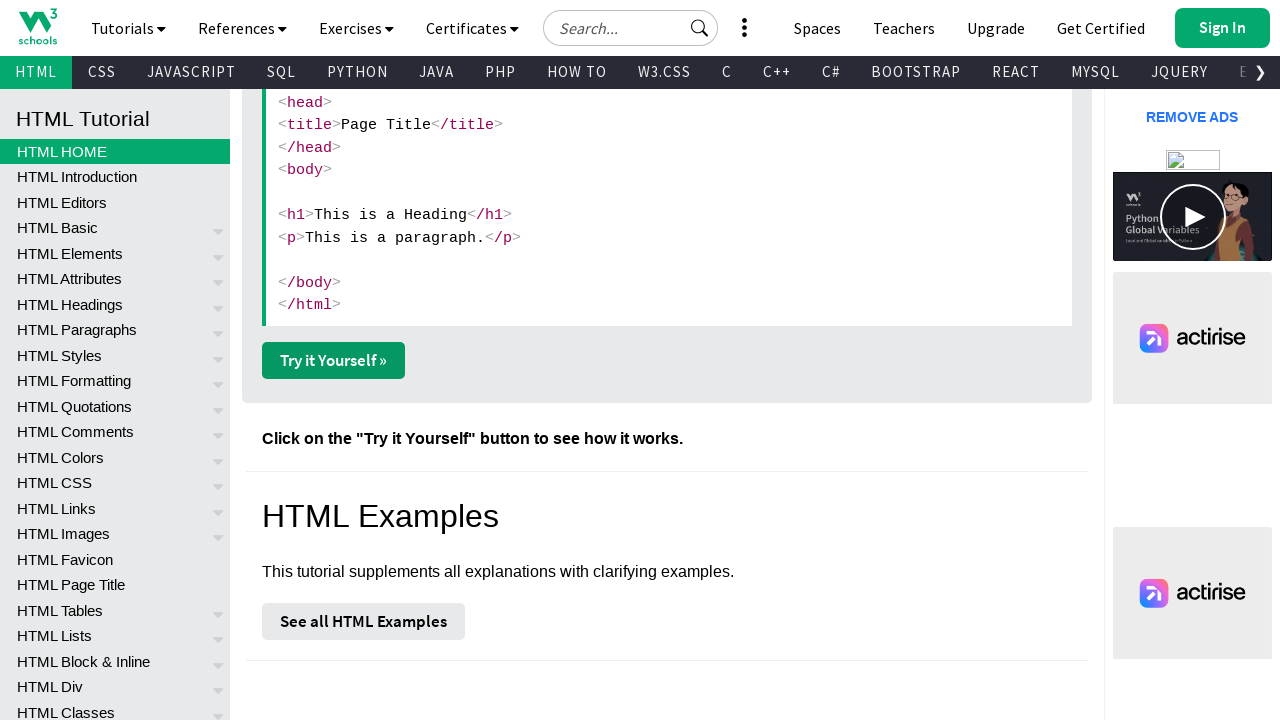

New window opened and captured
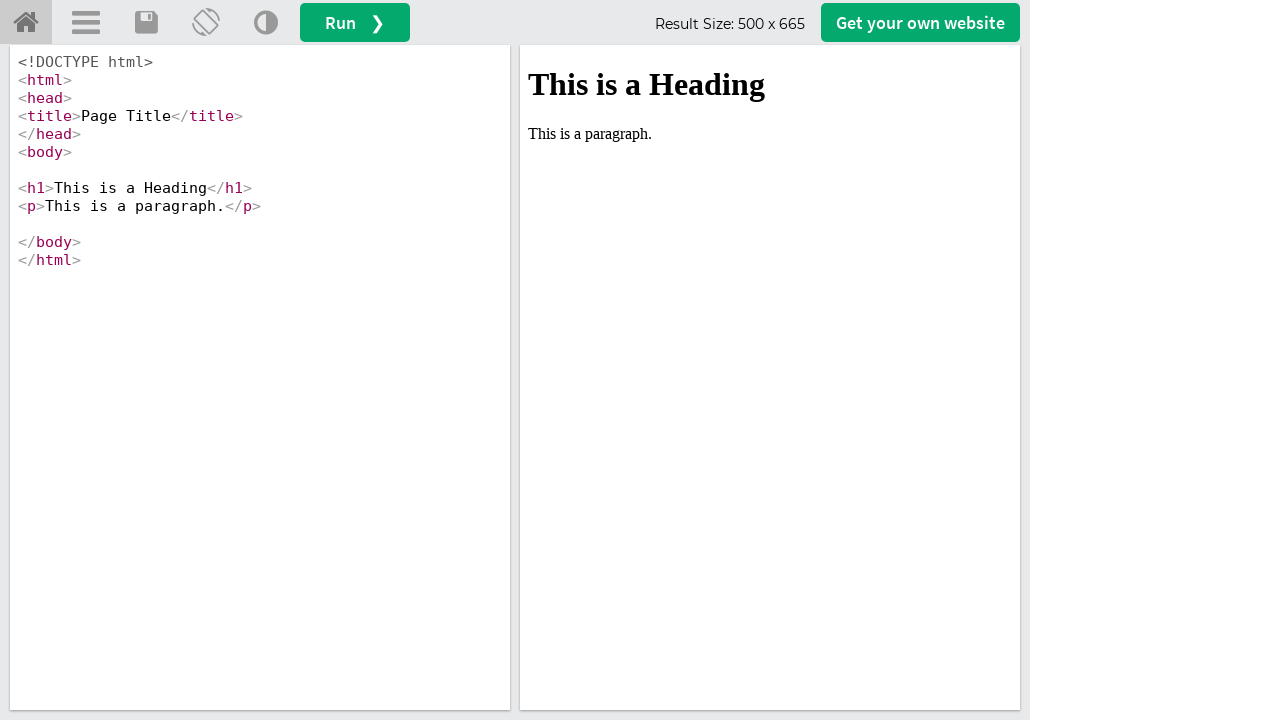

New page loaded and ready
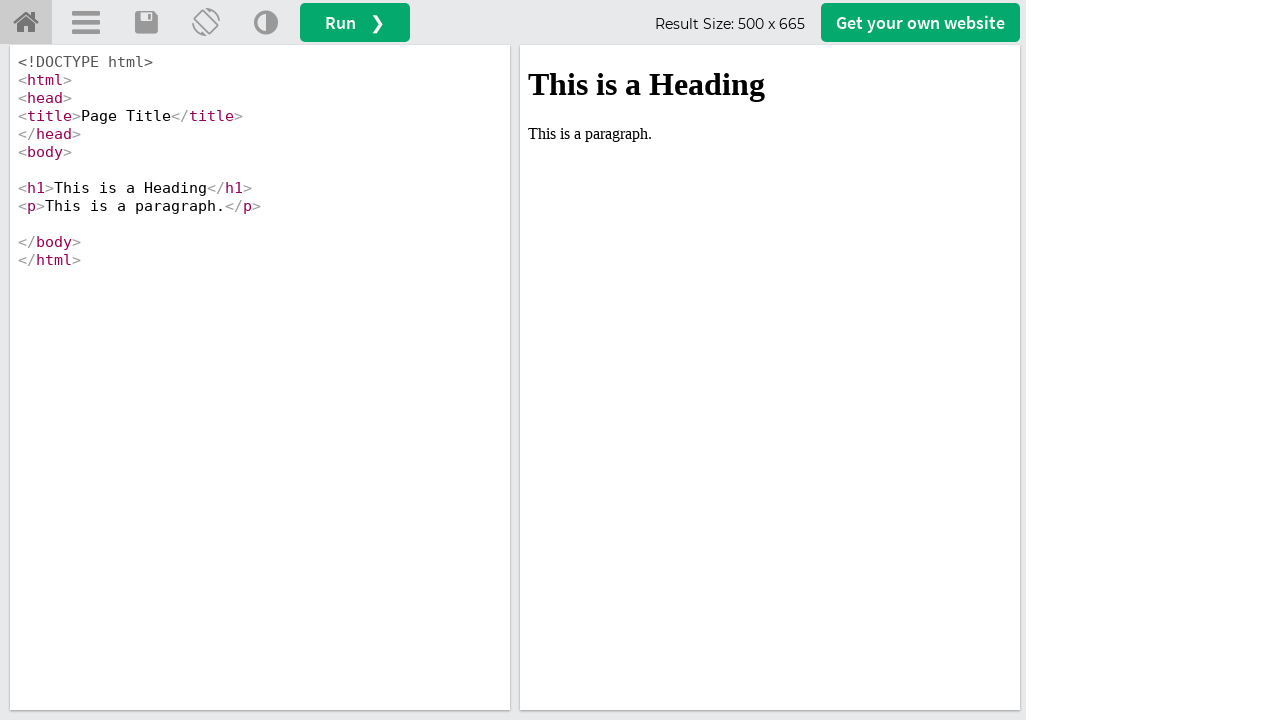

Switched to iframe with name 'iframeResult'
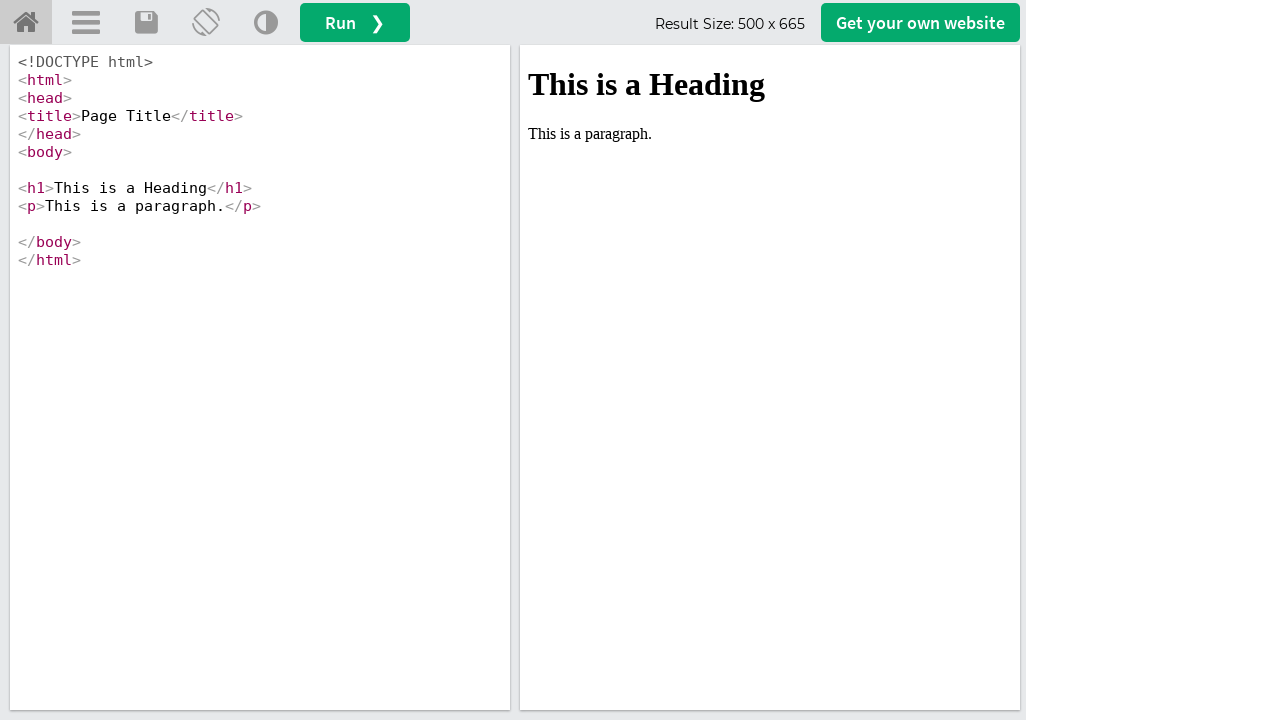

Retrieved heading text from iframe: 'This is a Heading'
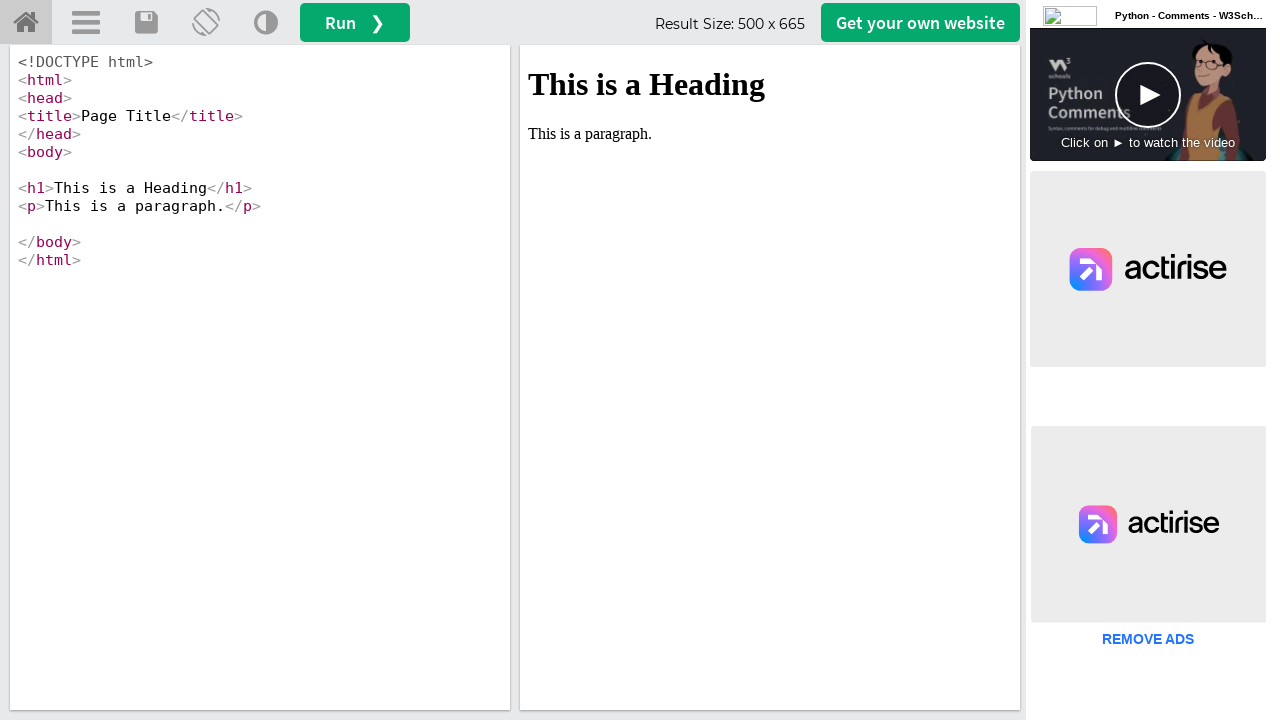

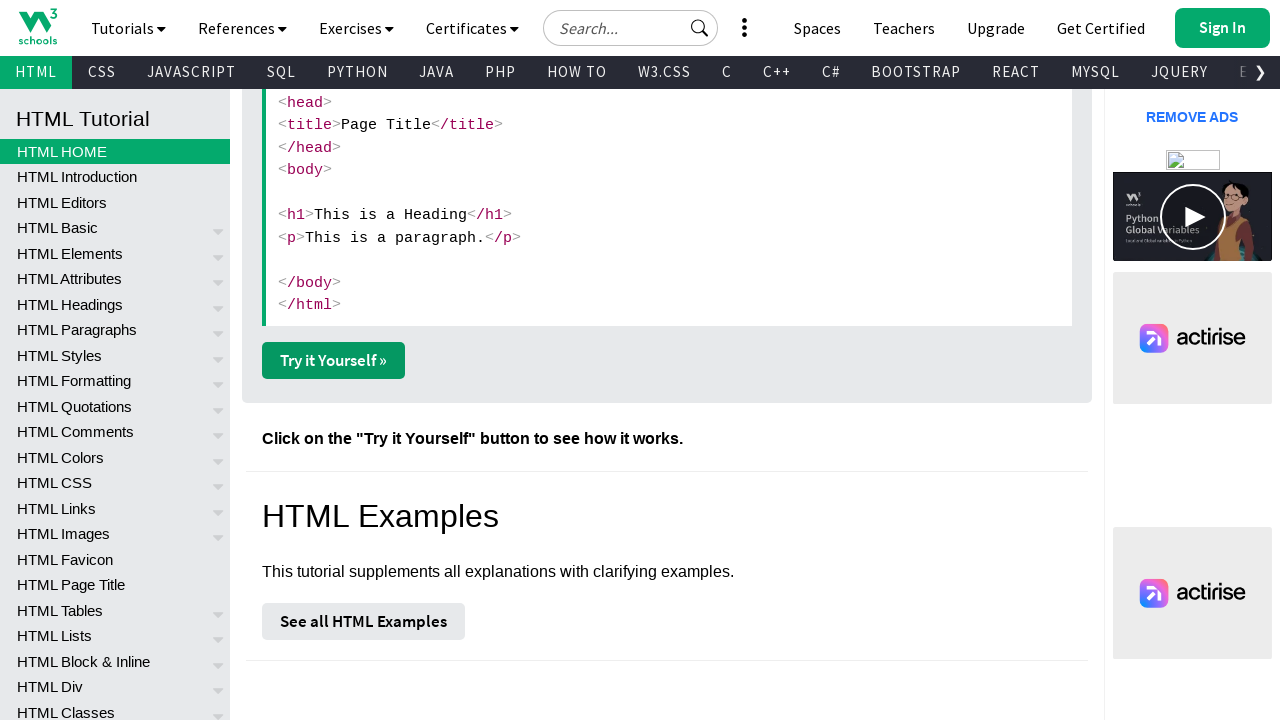